Tests checkbox interaction by verifying initial states and toggling checkboxes to opposite states

Starting URL: http://theinternet.przyklady.javastart.pl/checkboxes

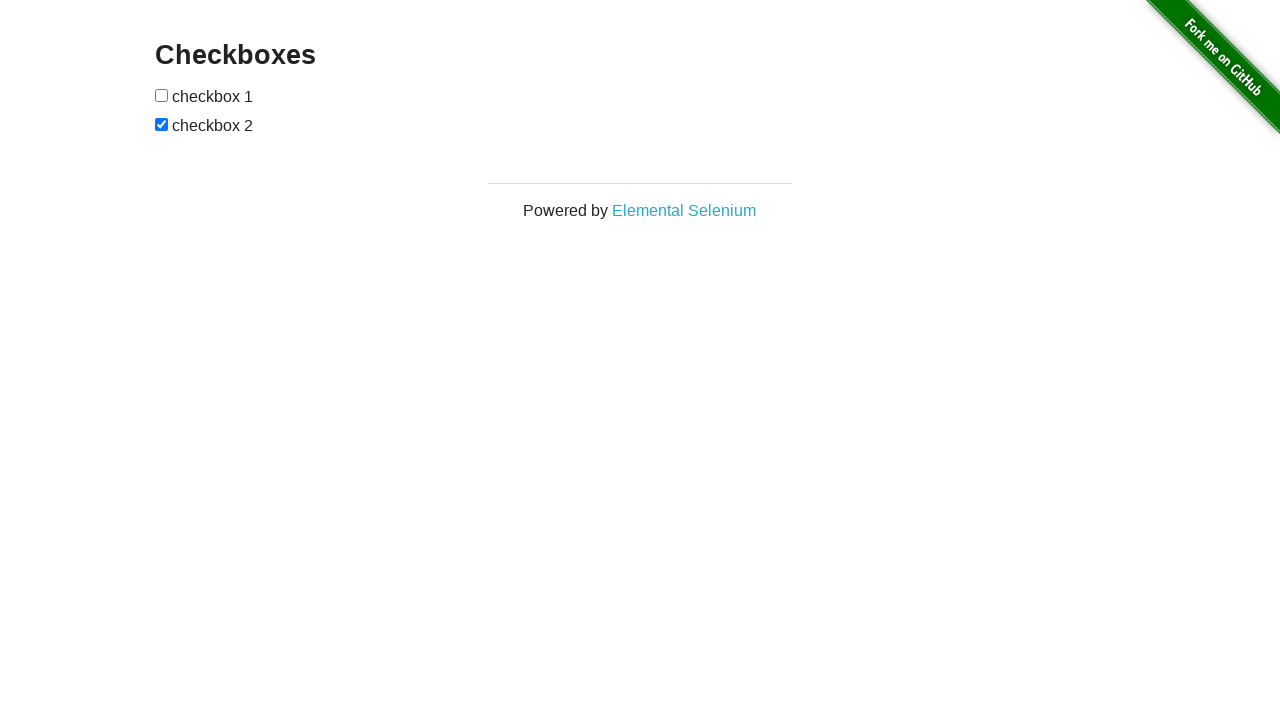

Waited for checkboxes to be visible
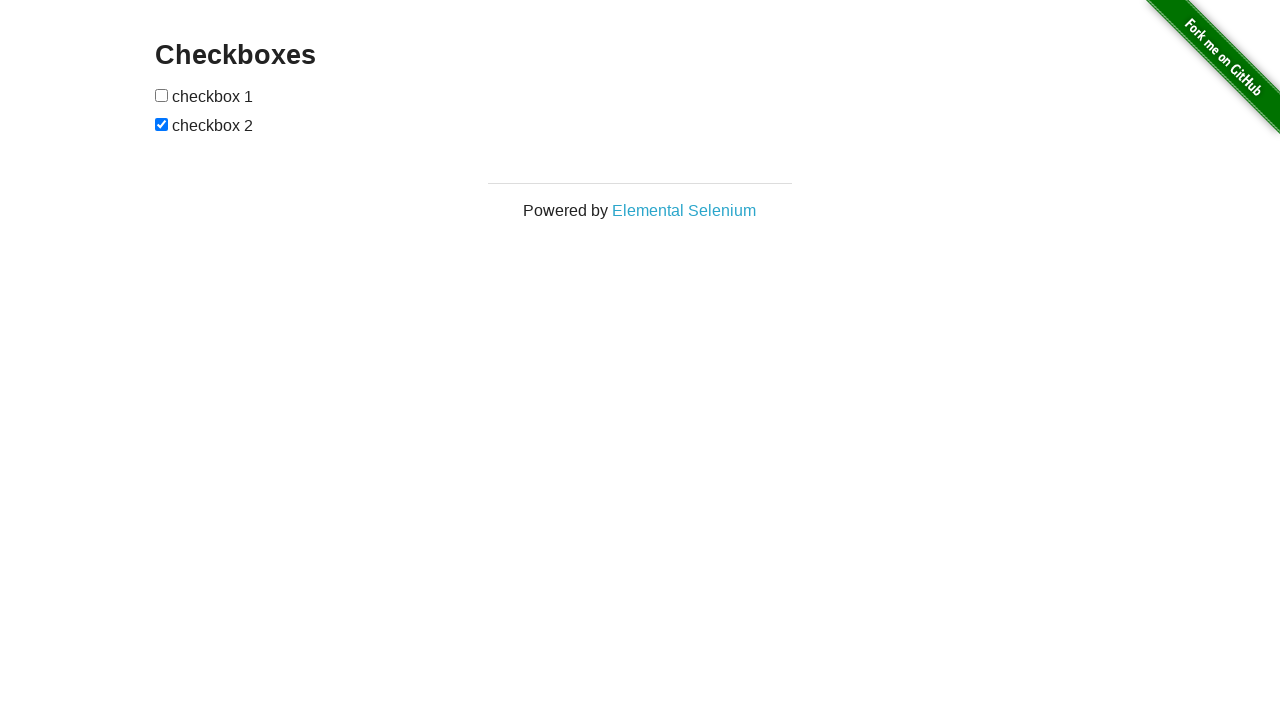

Located first checkbox element
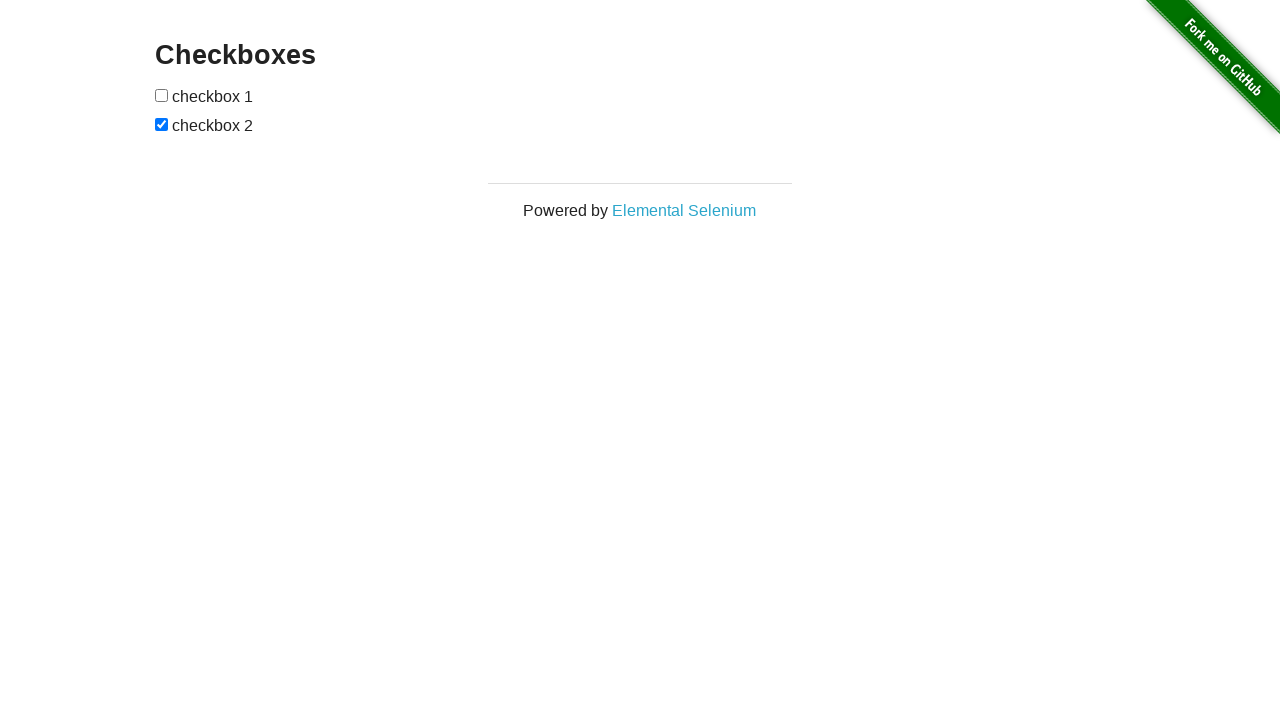

Located second checkbox element
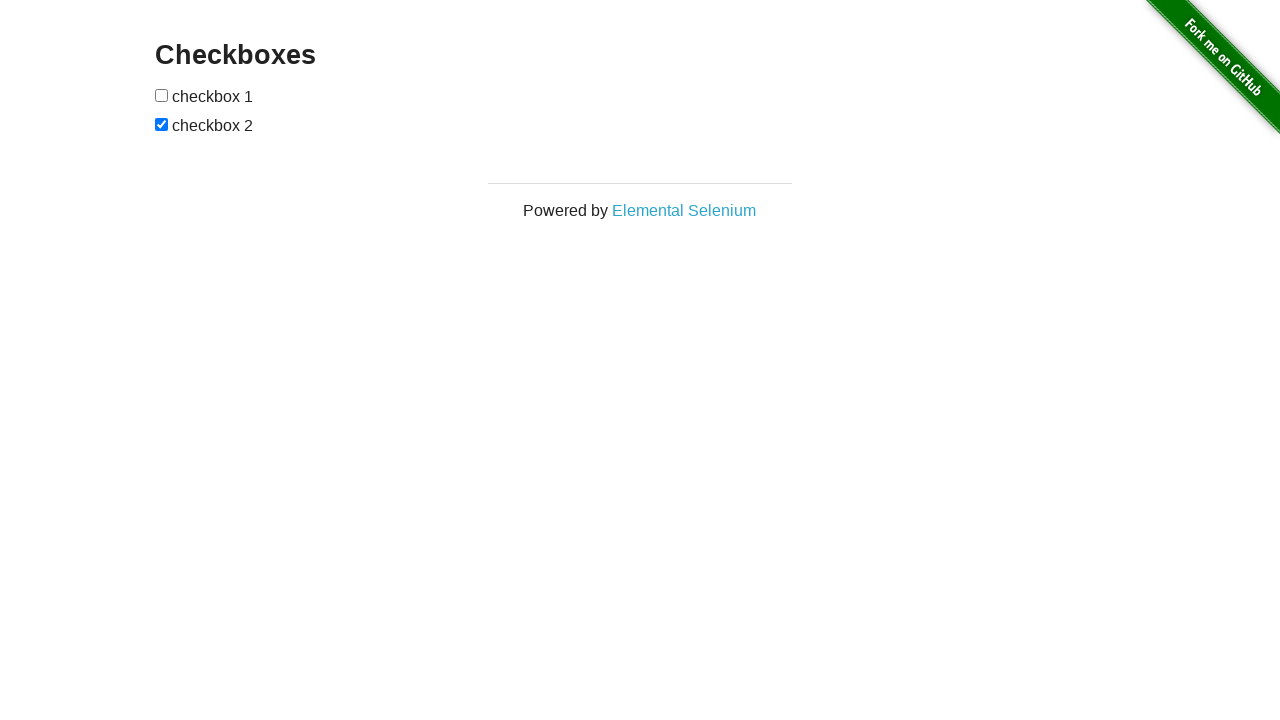

Verified first checkbox is unchecked initially
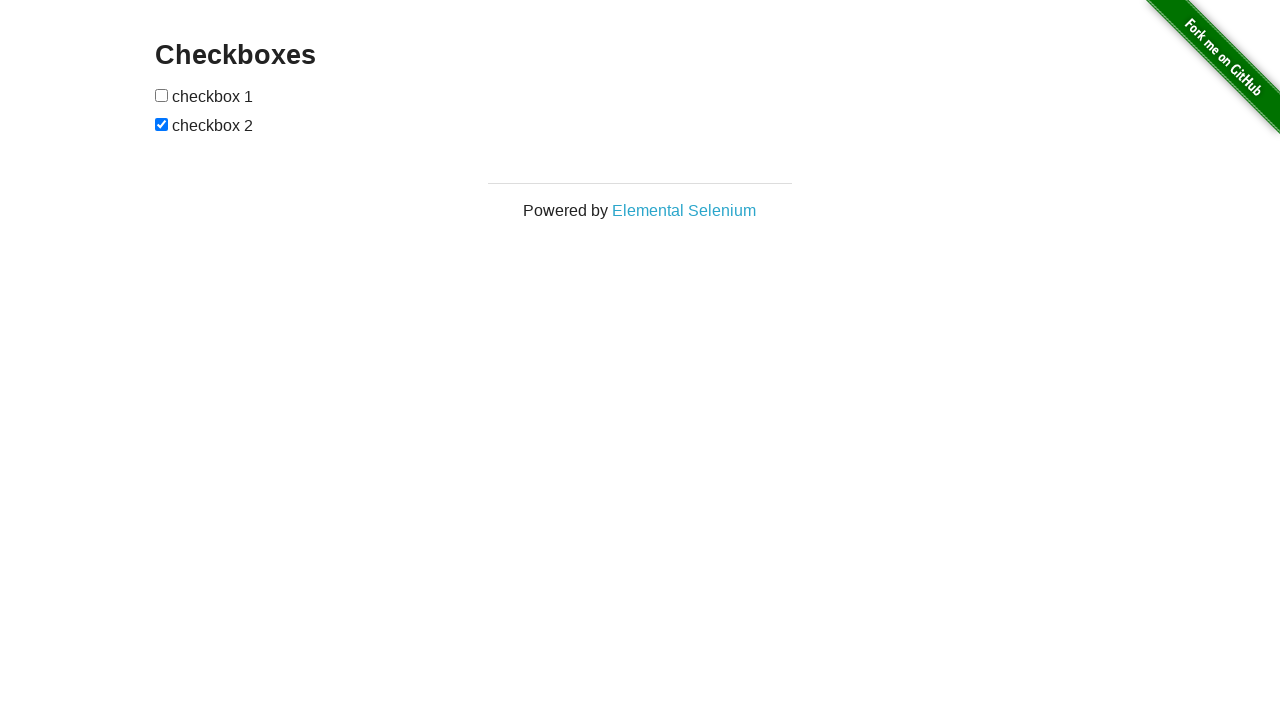

Verified second checkbox is checked initially
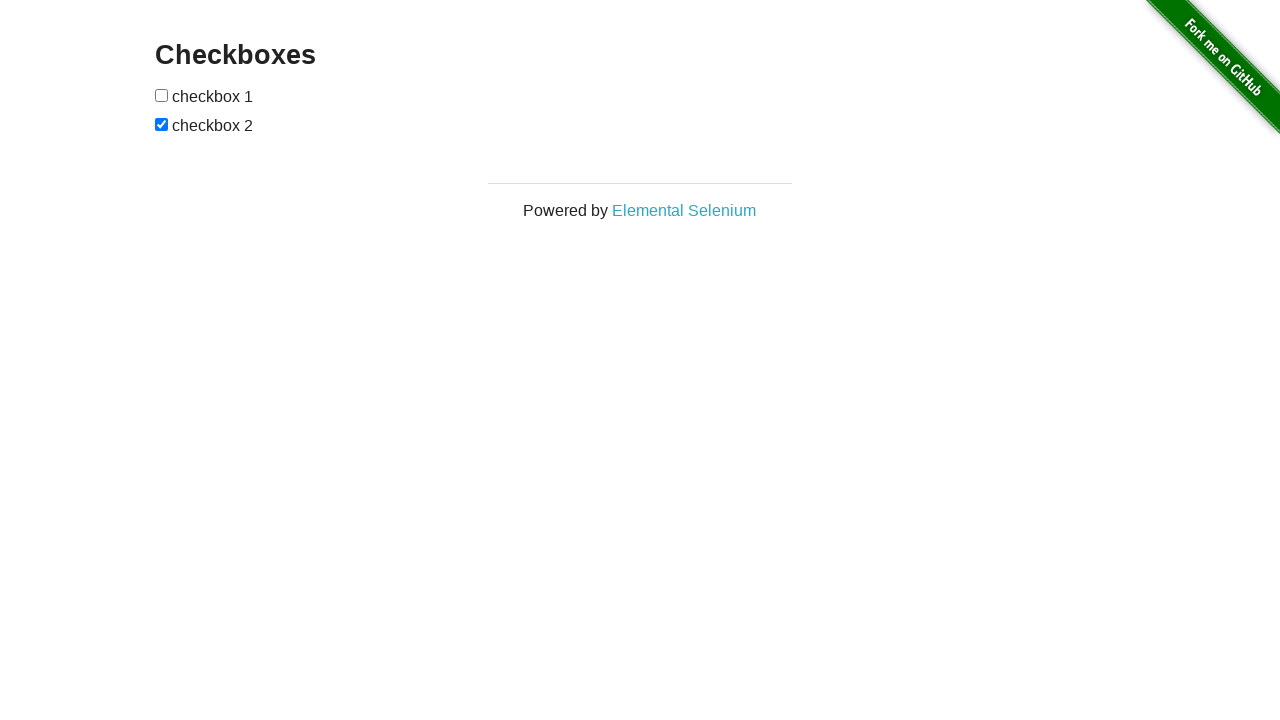

Clicked first checkbox to toggle it at (162, 95) on xpath=//input[@type='checkbox'] >> nth=0
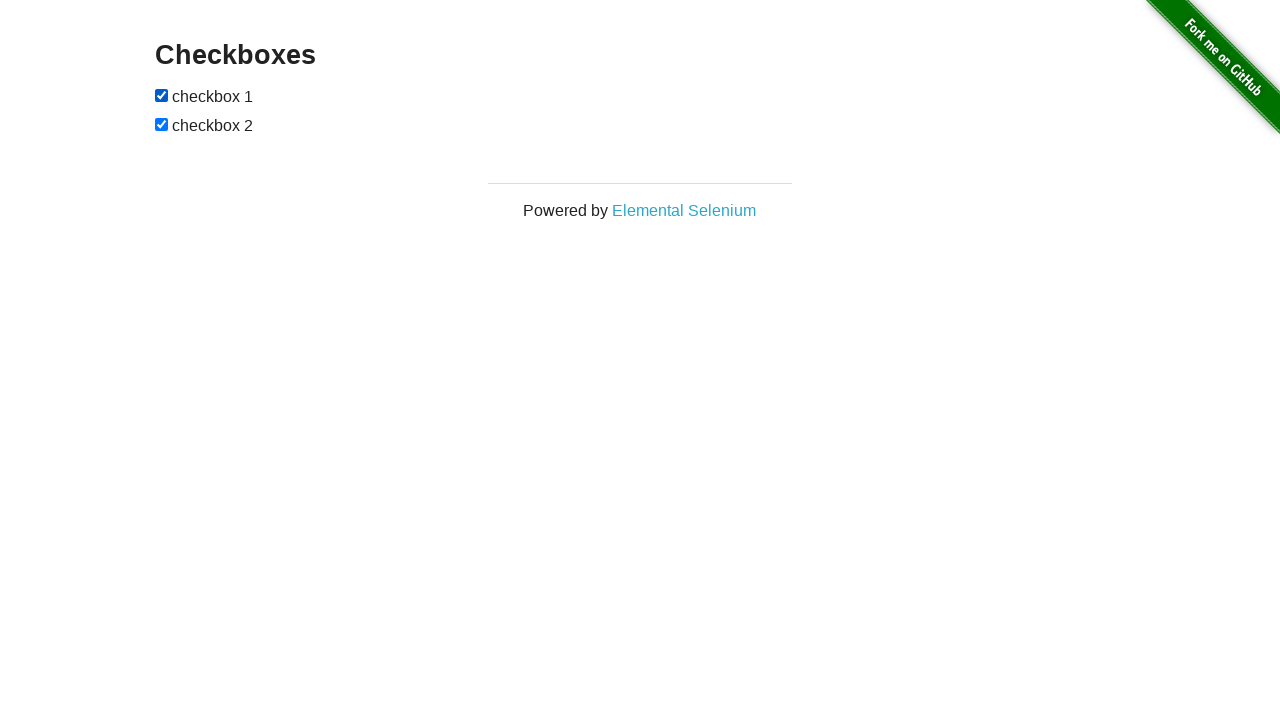

Clicked second checkbox to toggle it at (162, 124) on xpath=//input[@type='checkbox'] >> nth=1
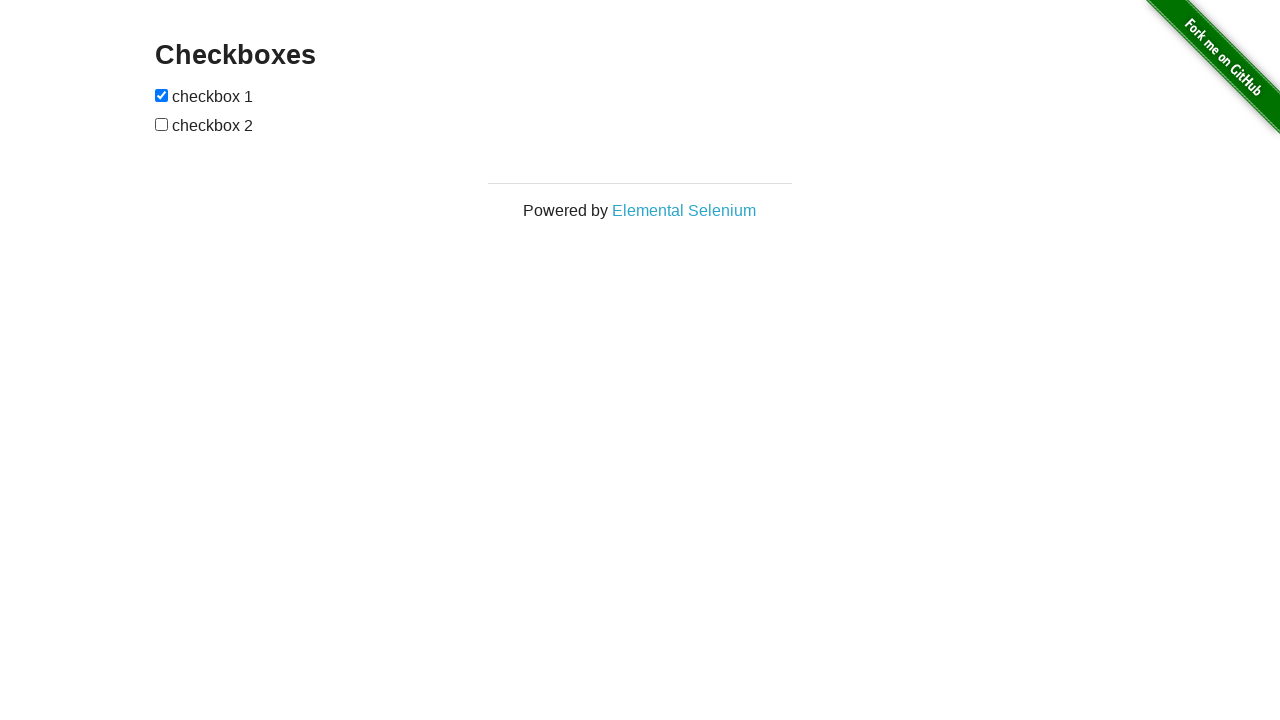

Verified first checkbox is now checked after toggling
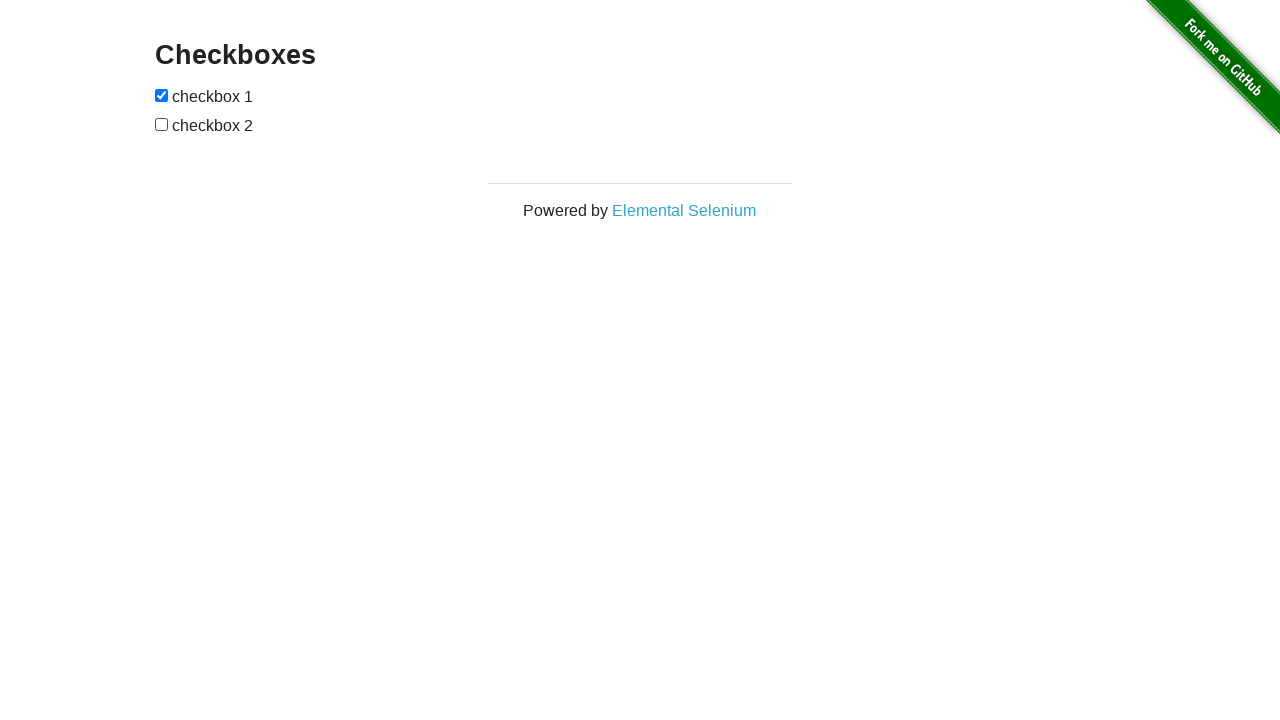

Verified second checkbox is now unchecked after toggling
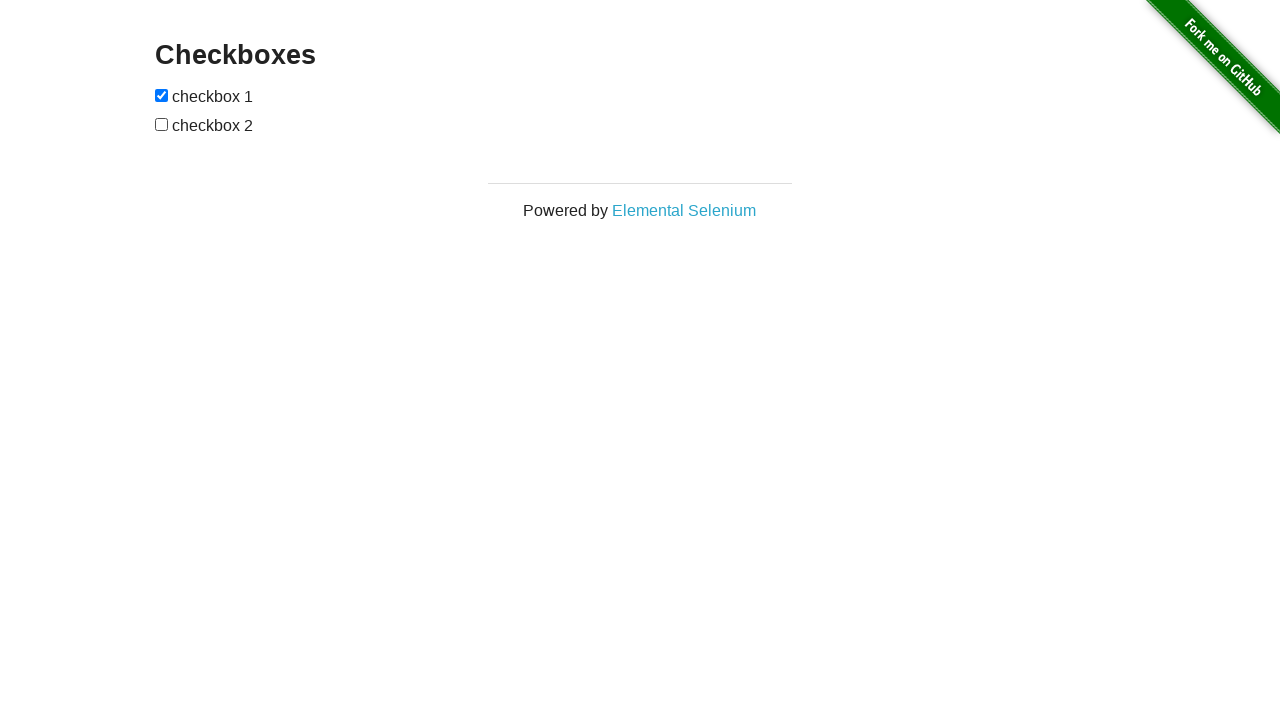

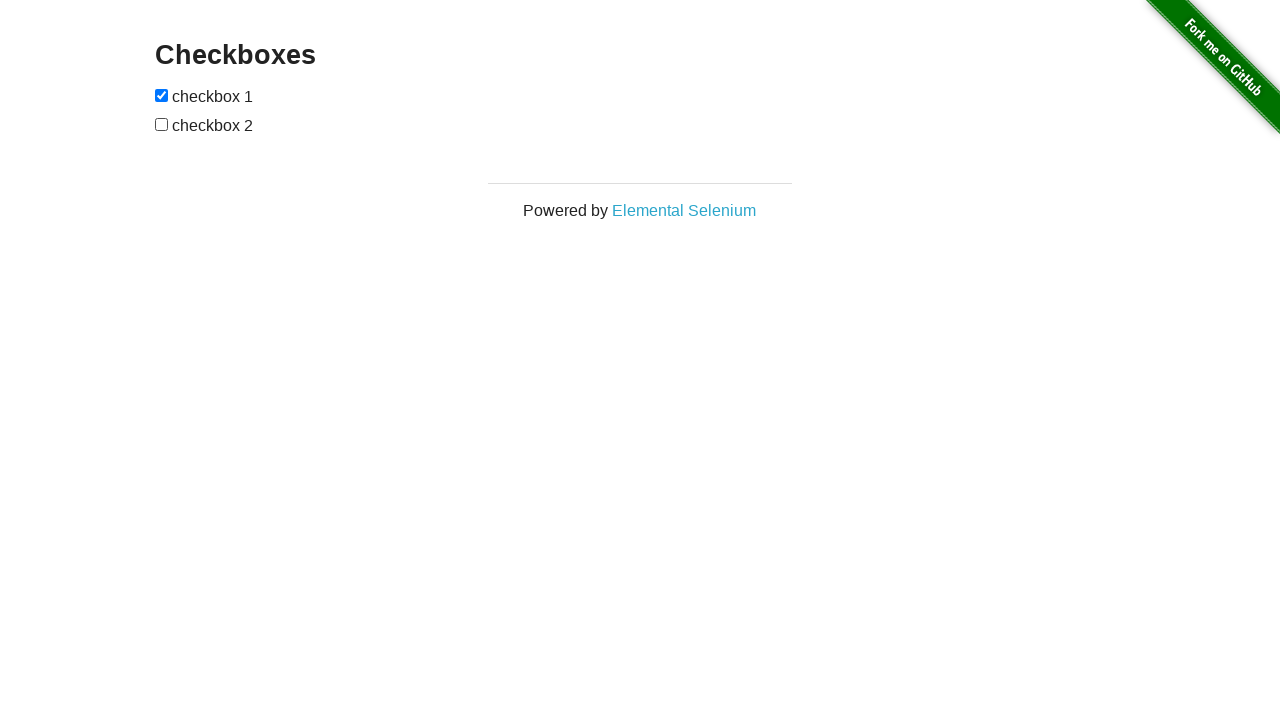